Tests form interaction by filling a name field and selecting a radio button using JavaScript execution methods

Starting URL: https://testautomationpractice.blogspot.com/

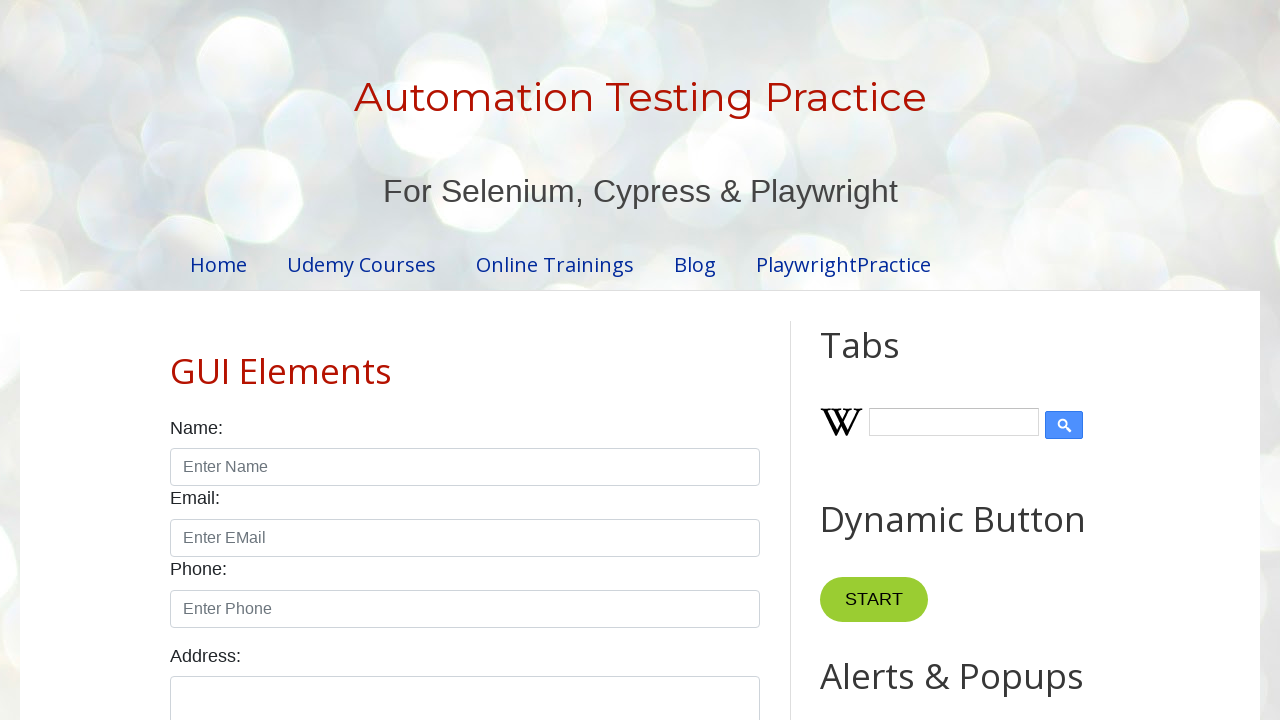

Set page zoom to 70%
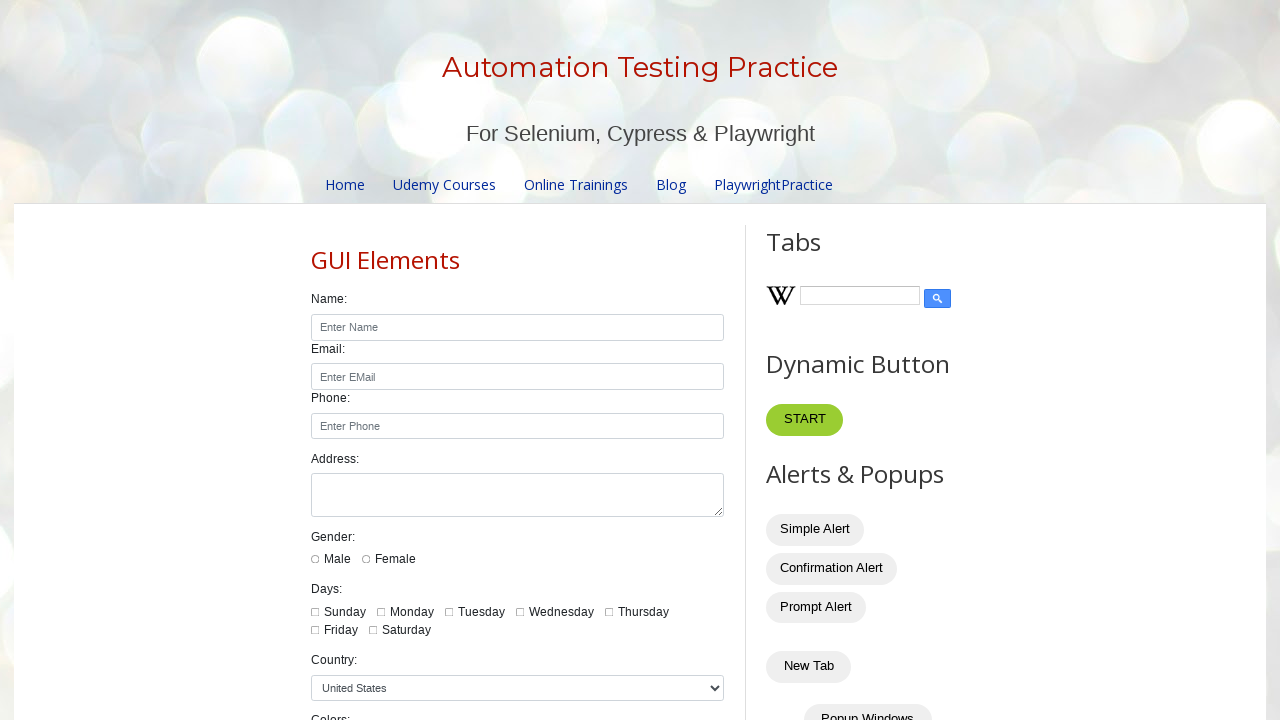

Waited 1000ms for zoom to take effect
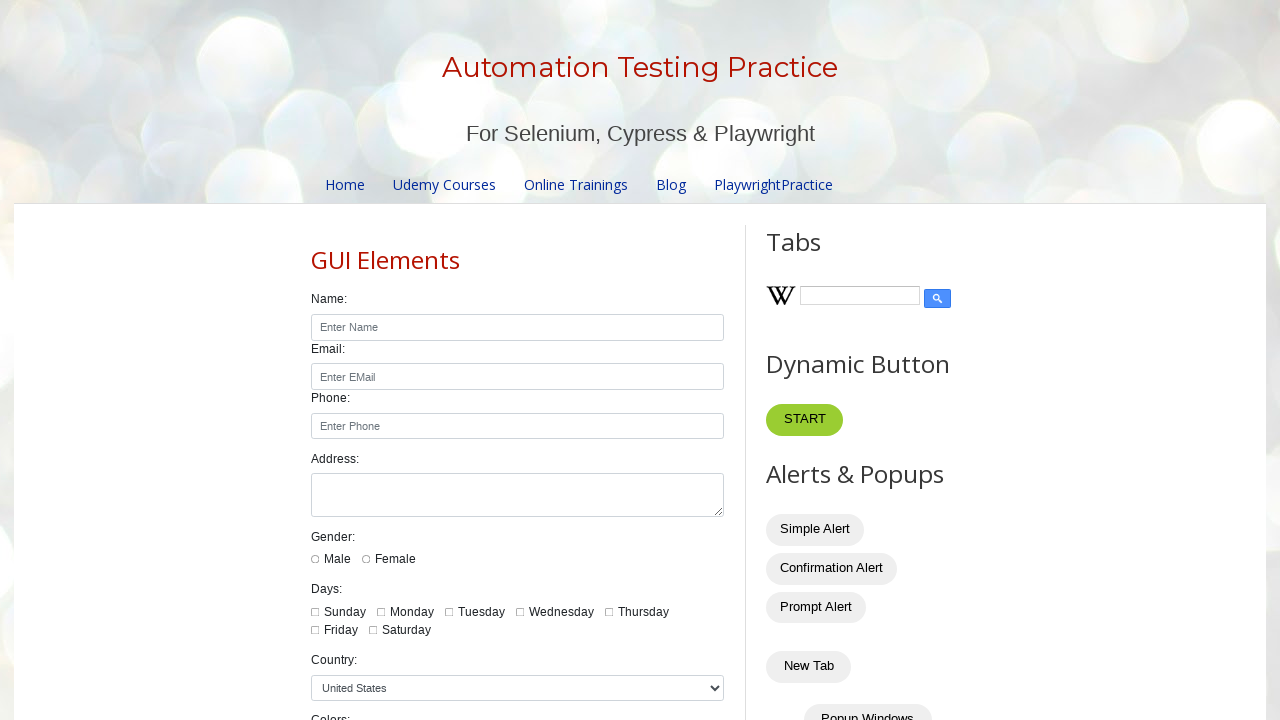

Filled name field with 'John' using JavaScript
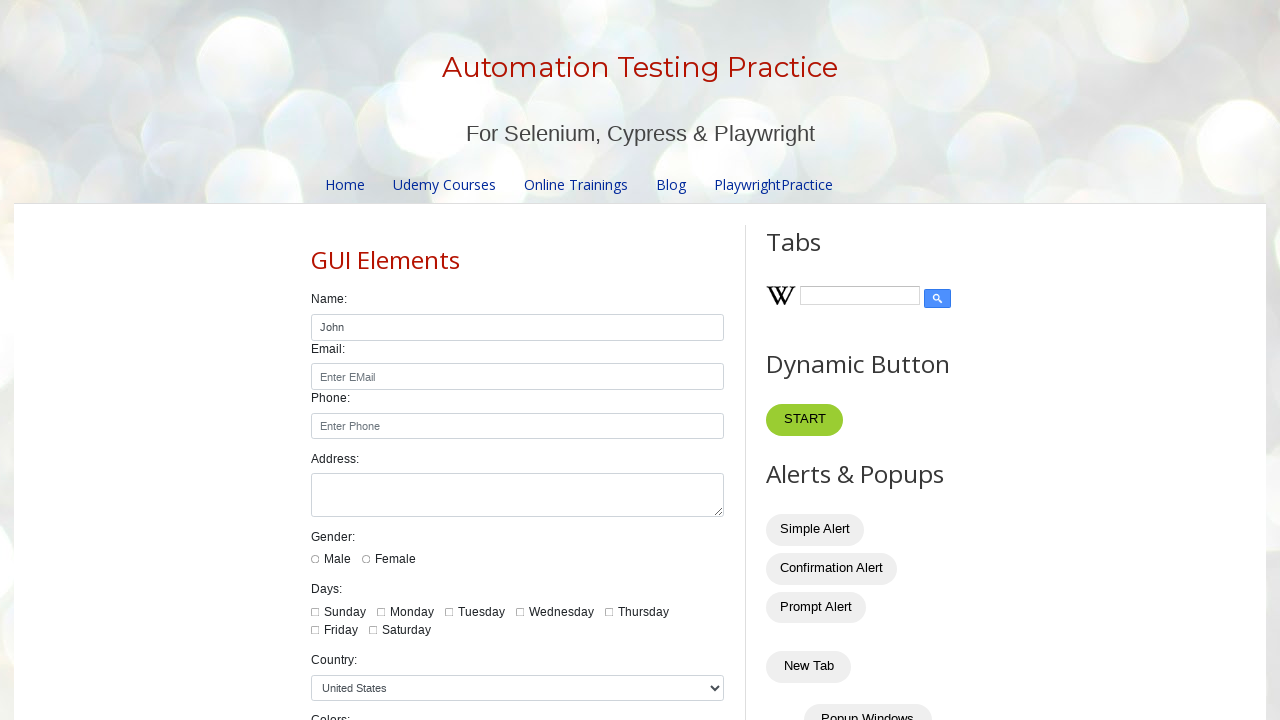

Selected male radio button using JavaScript
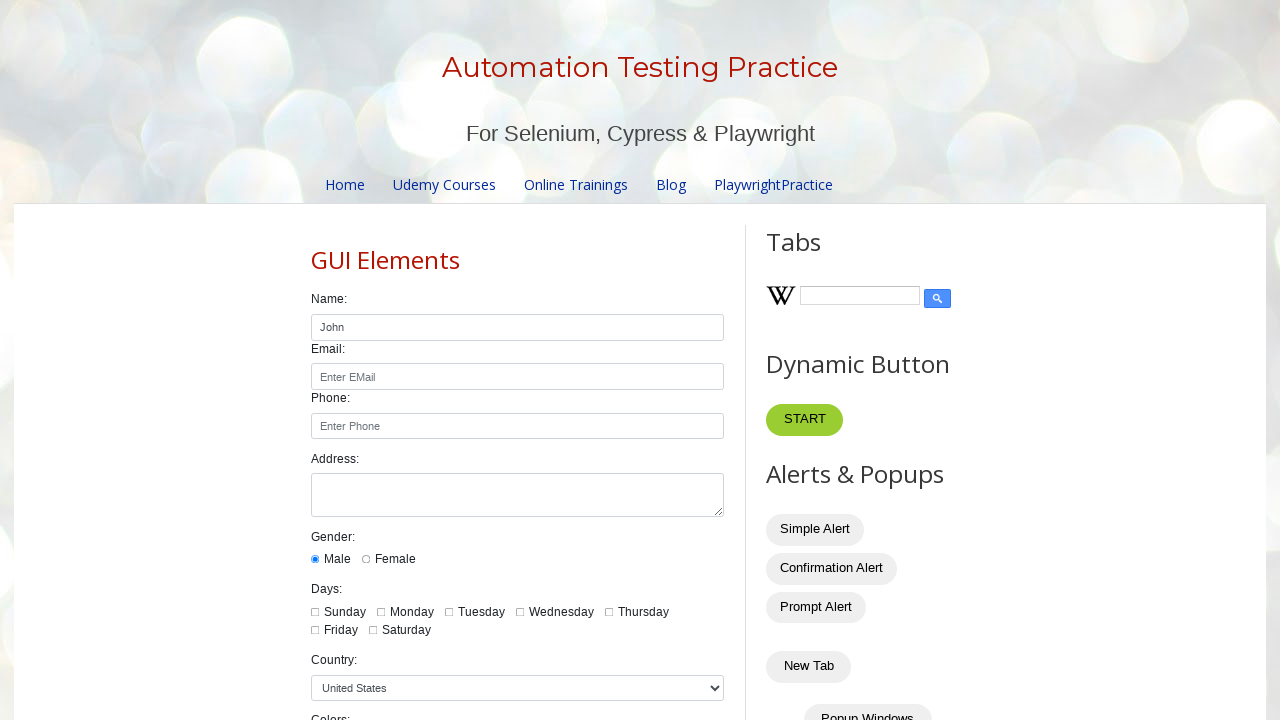

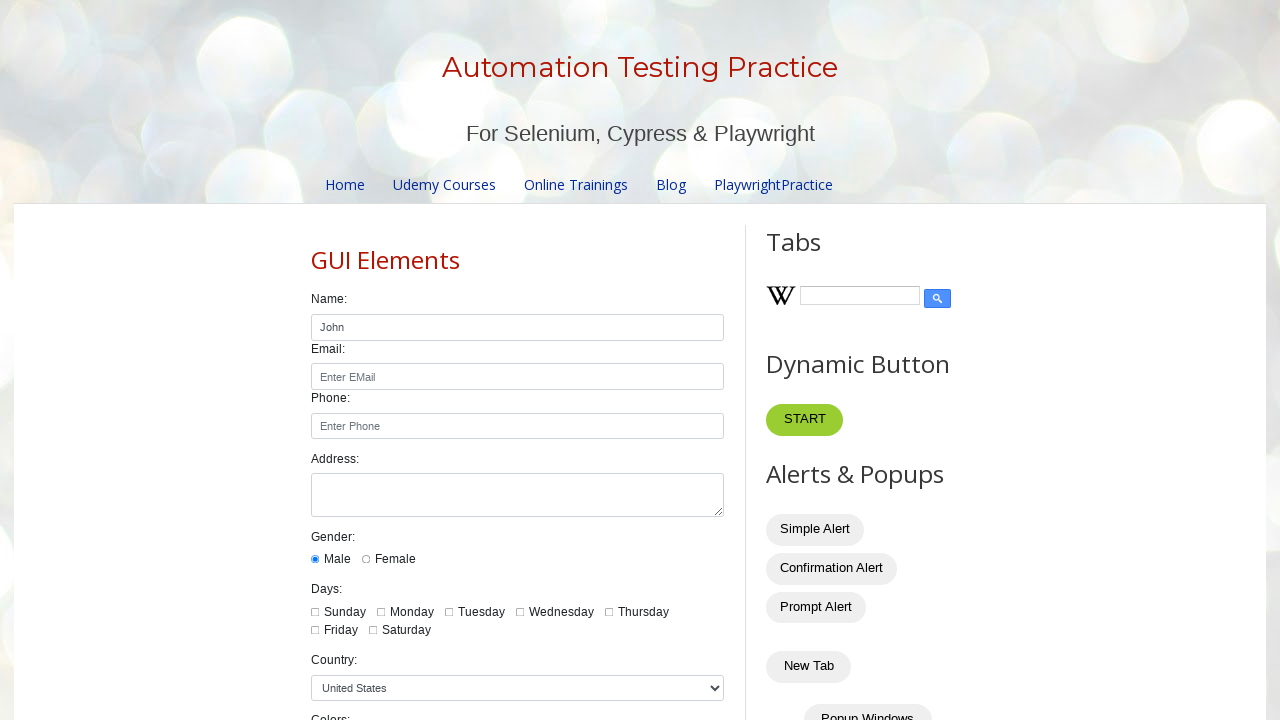